Tests dropdown selection functionality by selecting options using different methods (by index and by visible text)

Starting URL: https://demoqa.com/select-menu

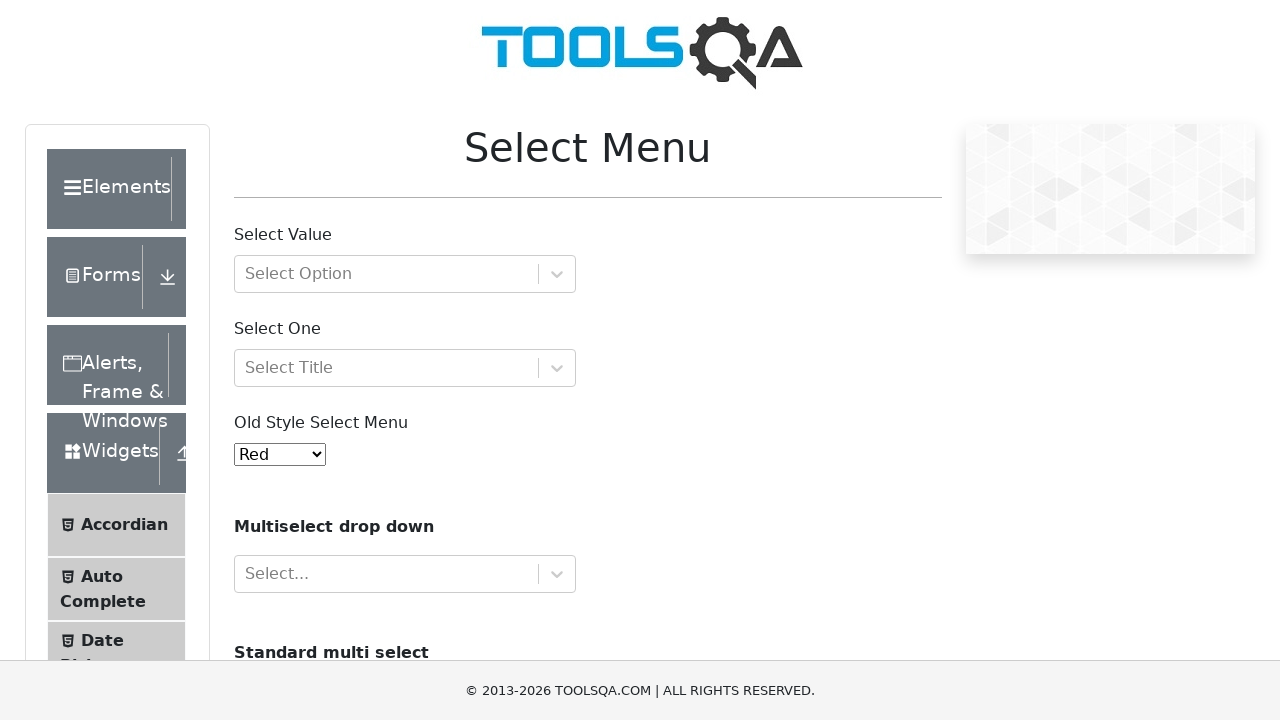

Waited for dropdown element #oldSelectMenu to be present
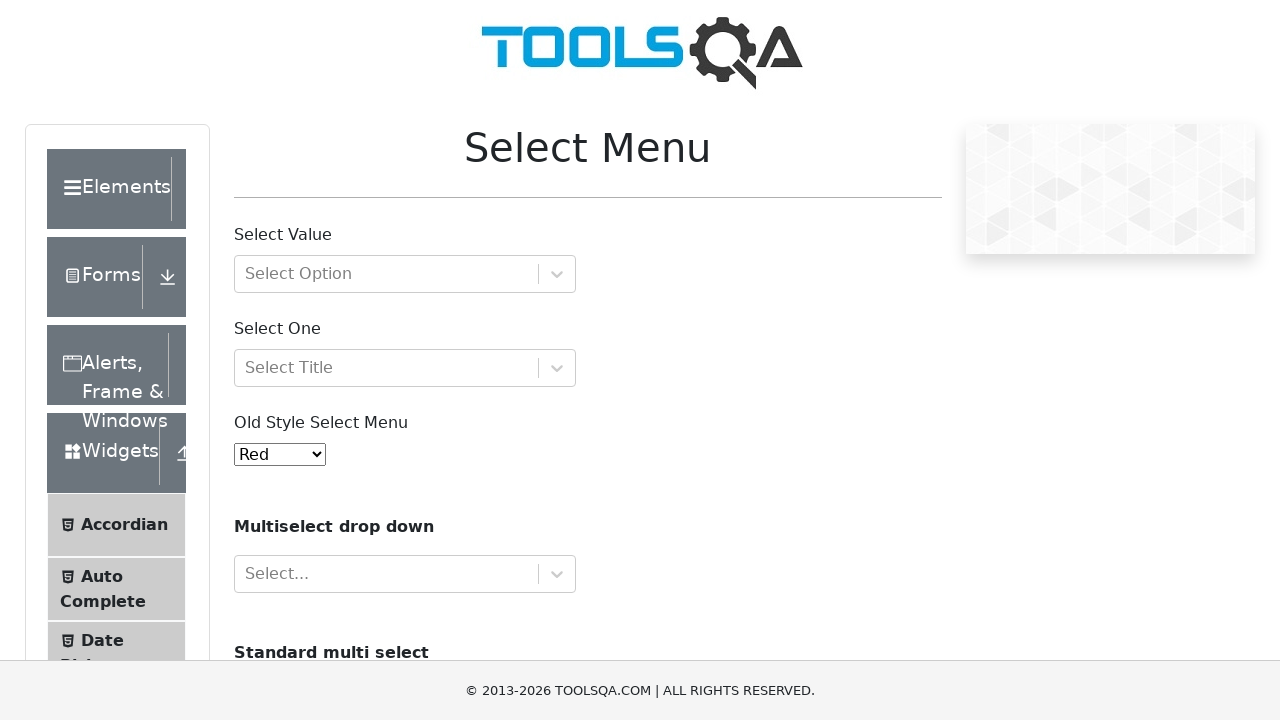

Selected dropdown option by index 4 (Purple) on #oldSelectMenu
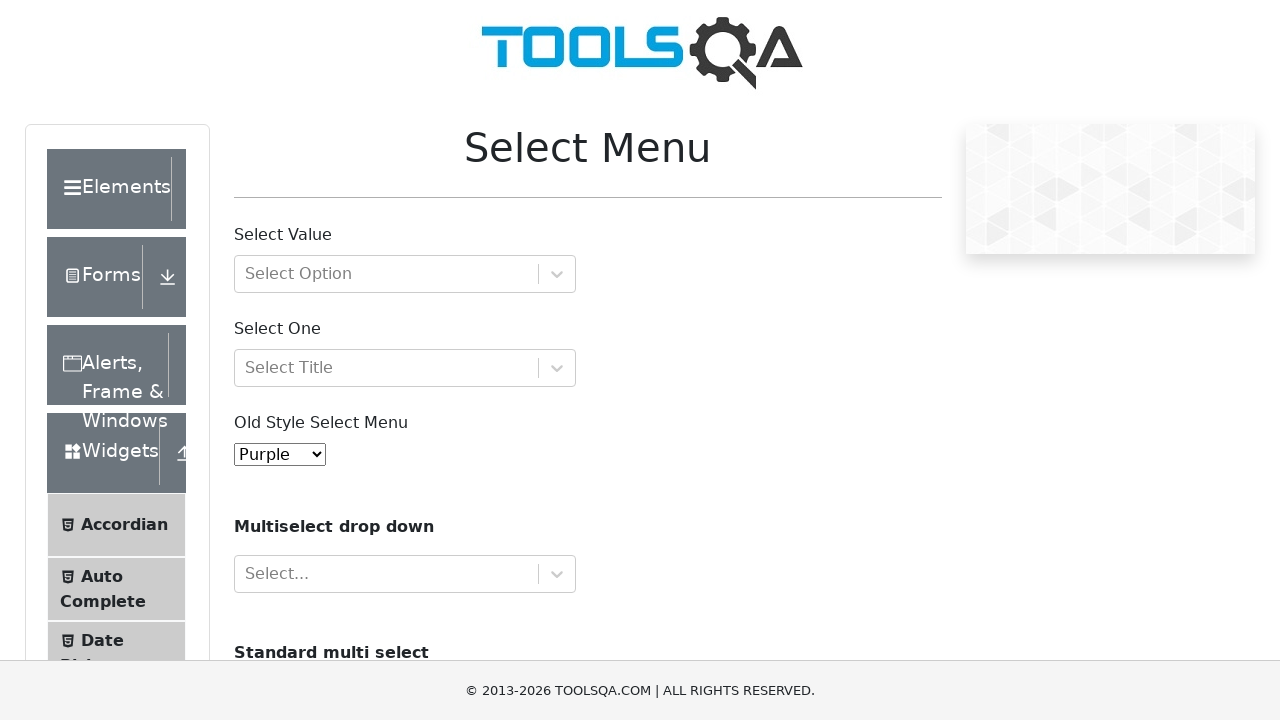

Selected dropdown option by visible text (Magenta) on #oldSelectMenu
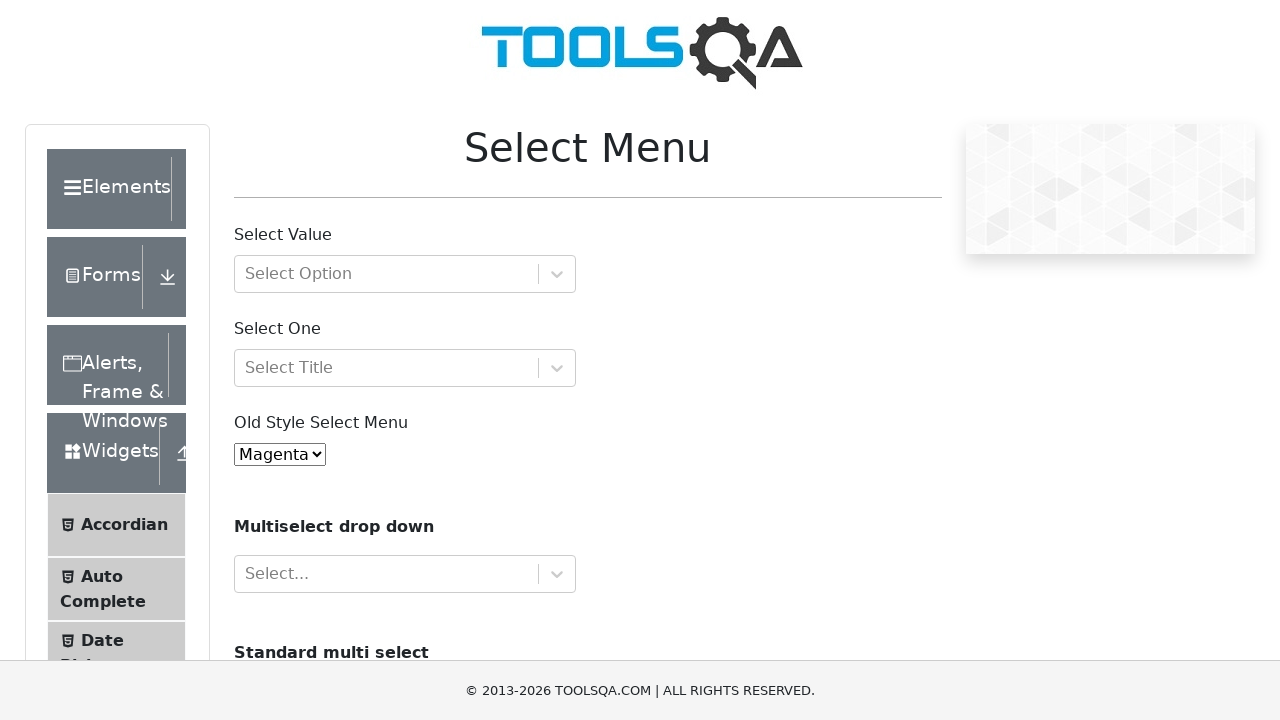

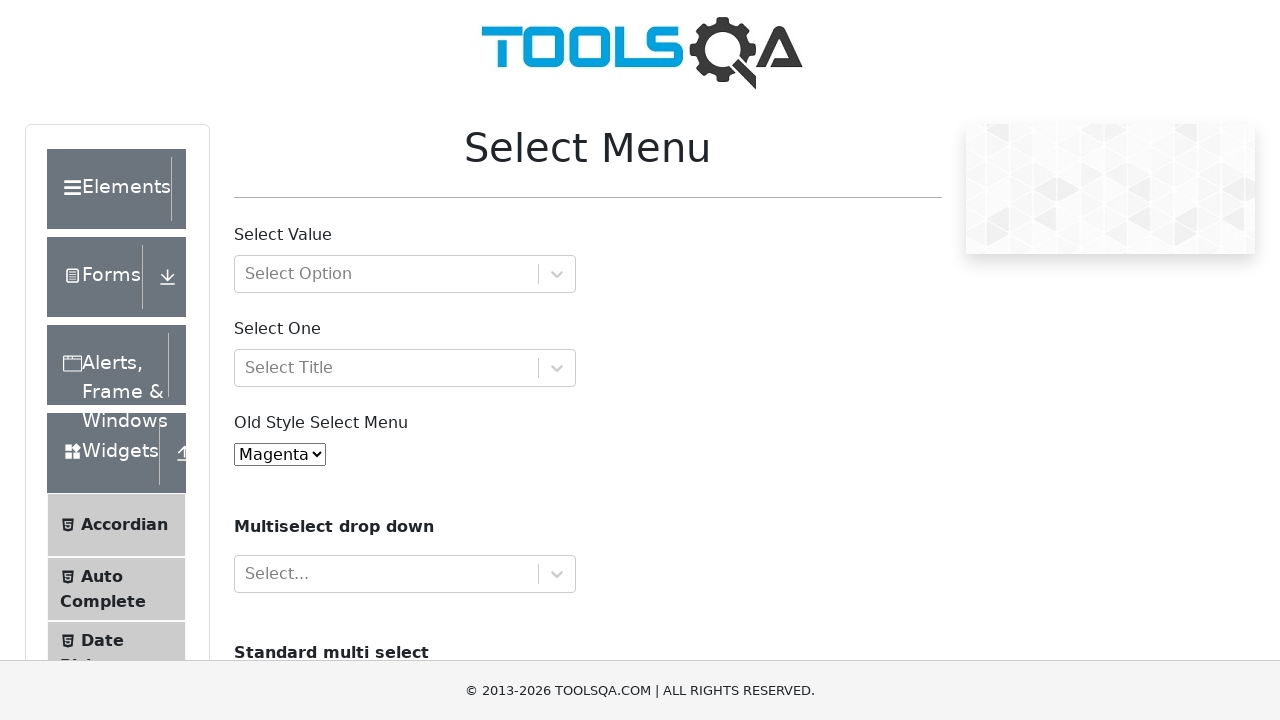